Tests the offers page by clicking on a column header to sort items, verifying the sort order is correct, and navigating through pagination to find items containing "Rice".

Starting URL: https://rahulshettyacademy.com/seleniumPractise/#/offers

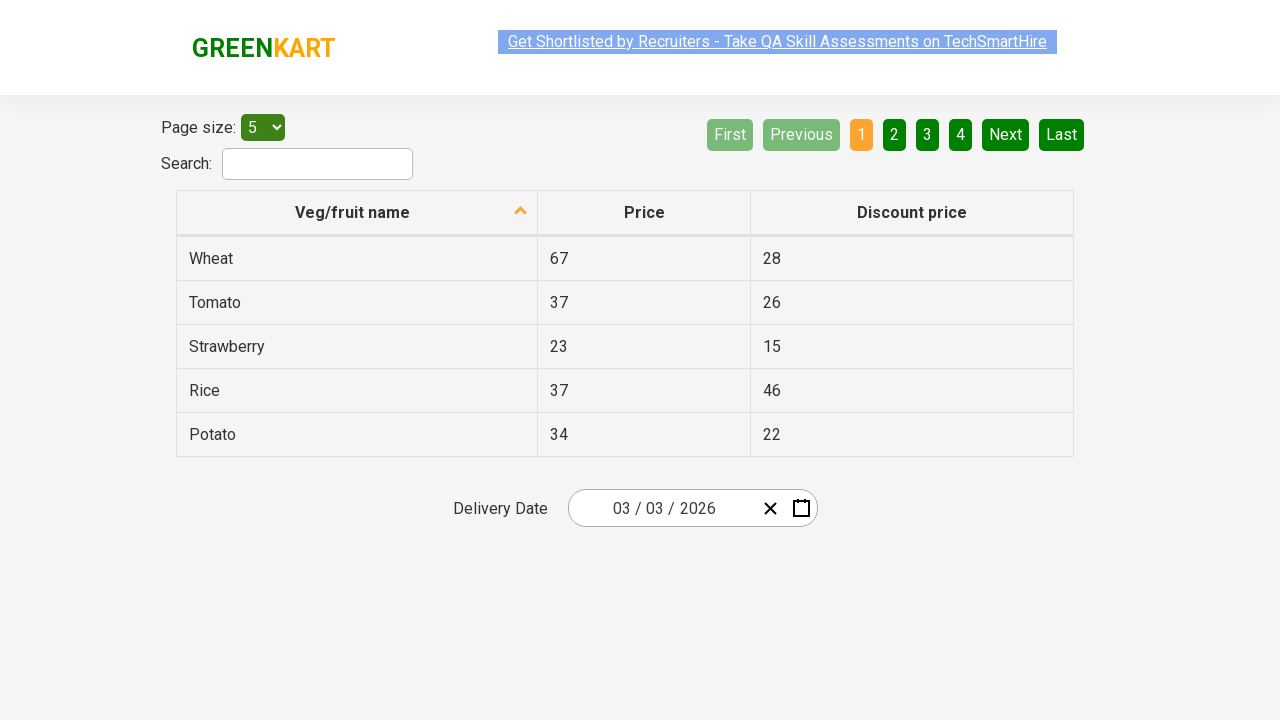

Clicked first column header to sort items at (357, 213) on xpath=//tr/th[1]
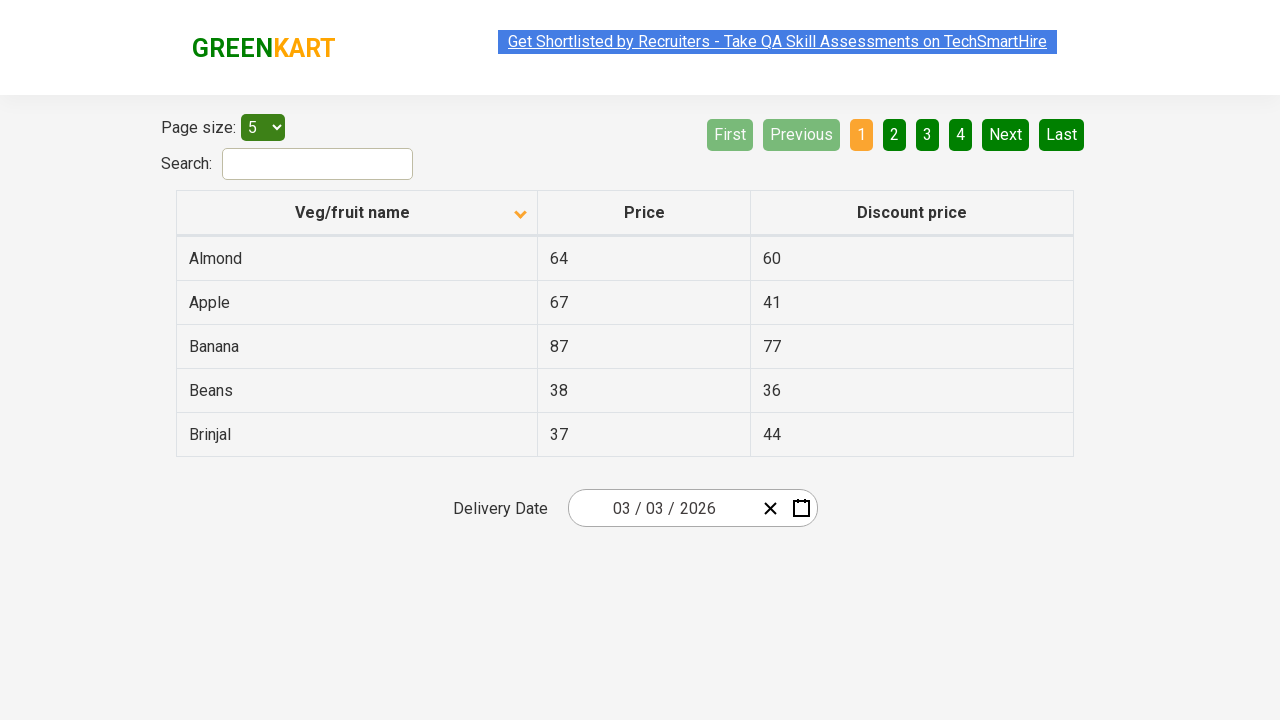

Table updated after sort action
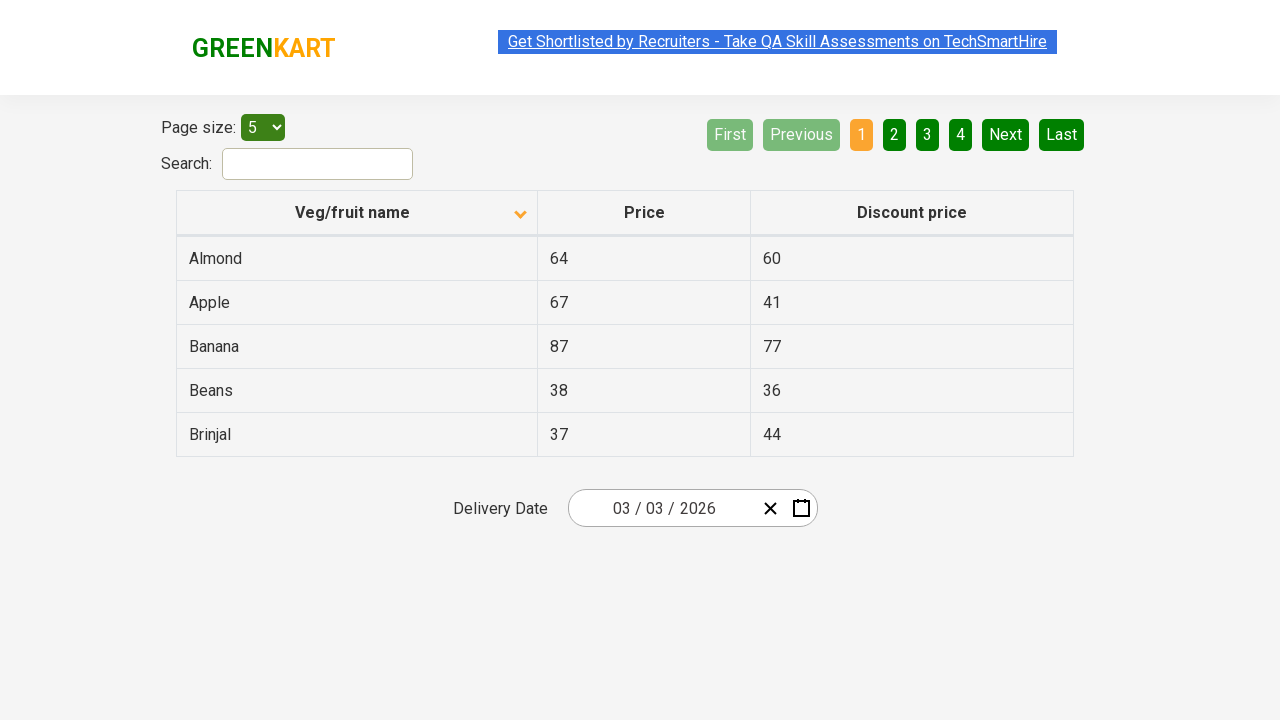

Retrieved all items from first column
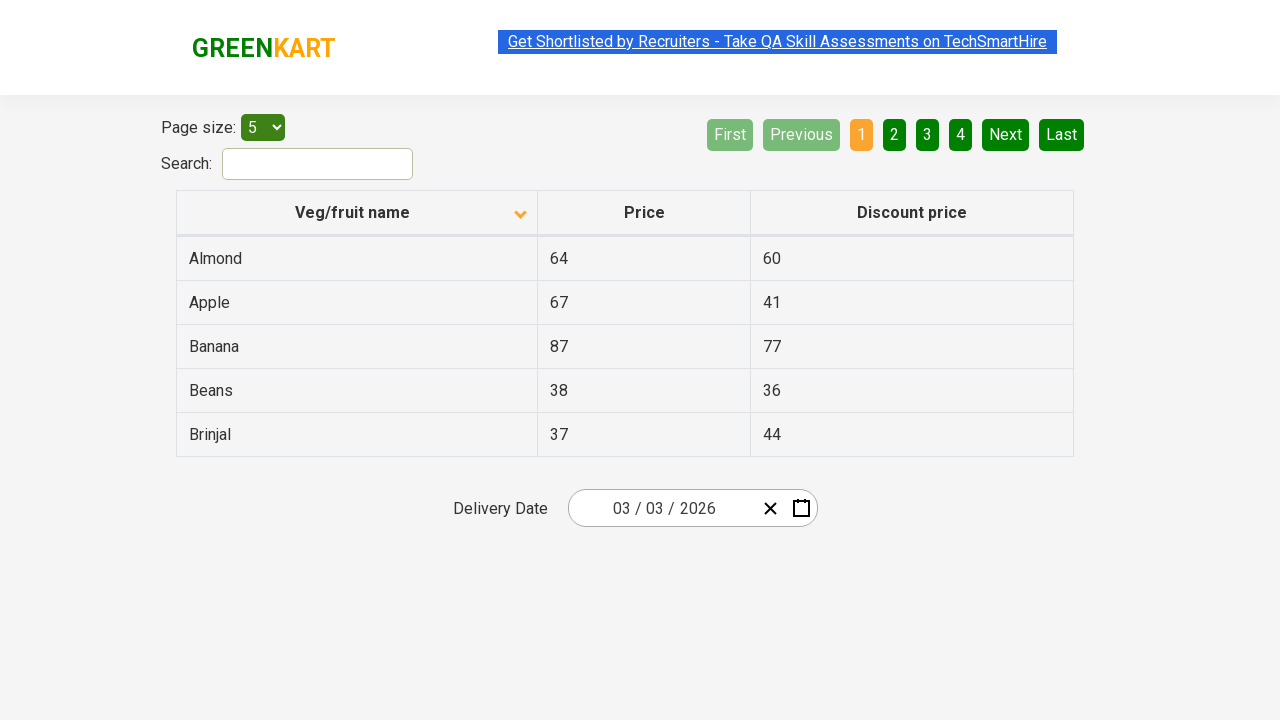

Verified items are sorted alphabetically
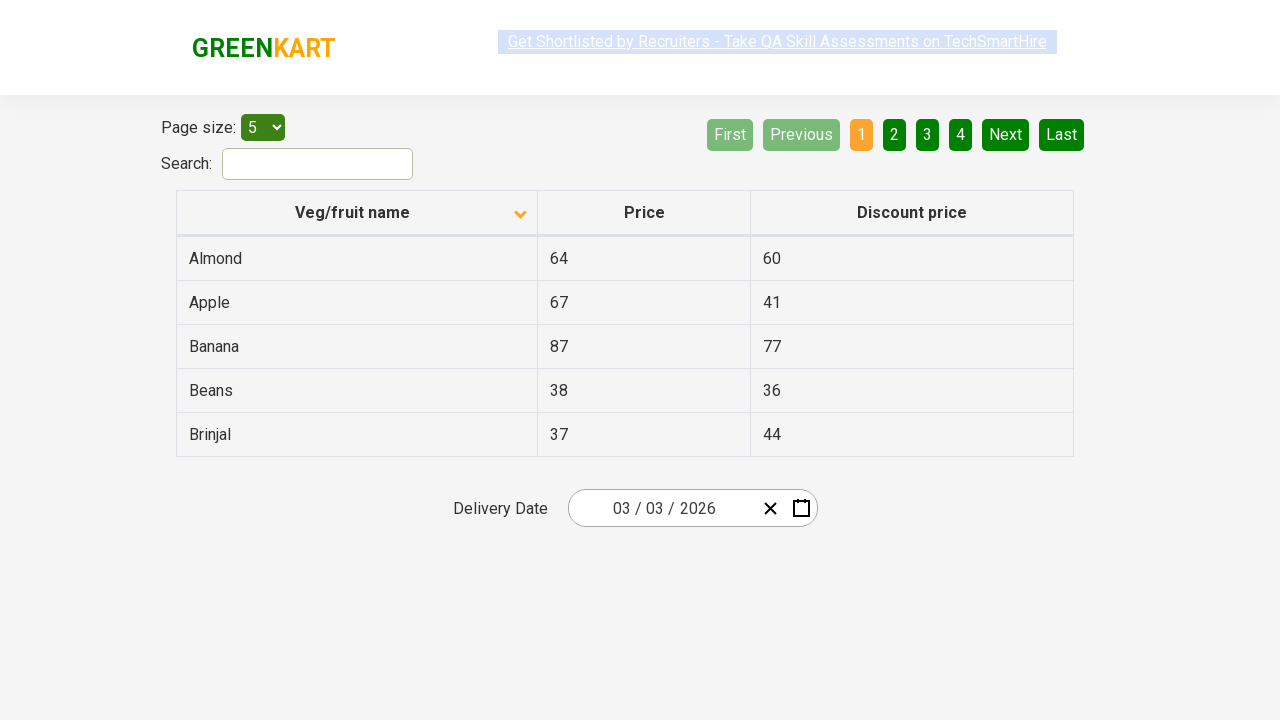

Retrieved items from current page
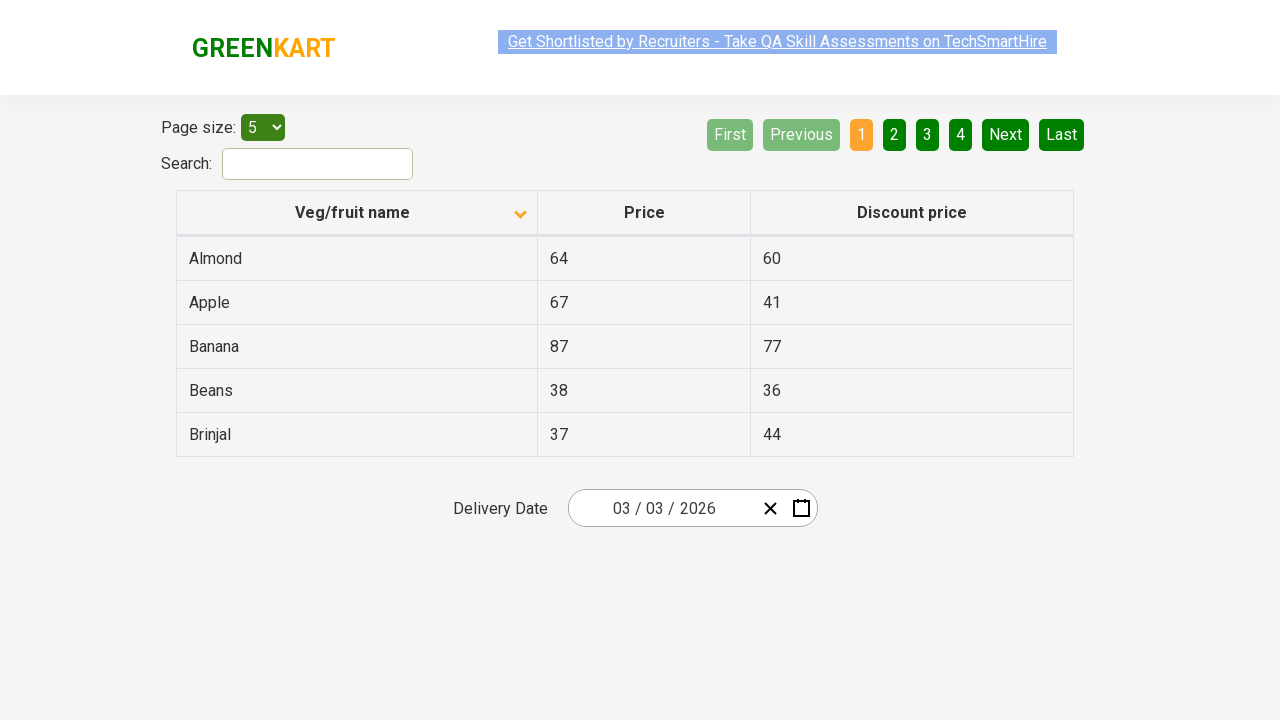

Clicked Next button to navigate to next page at (1006, 134) on [aria-label='Next']
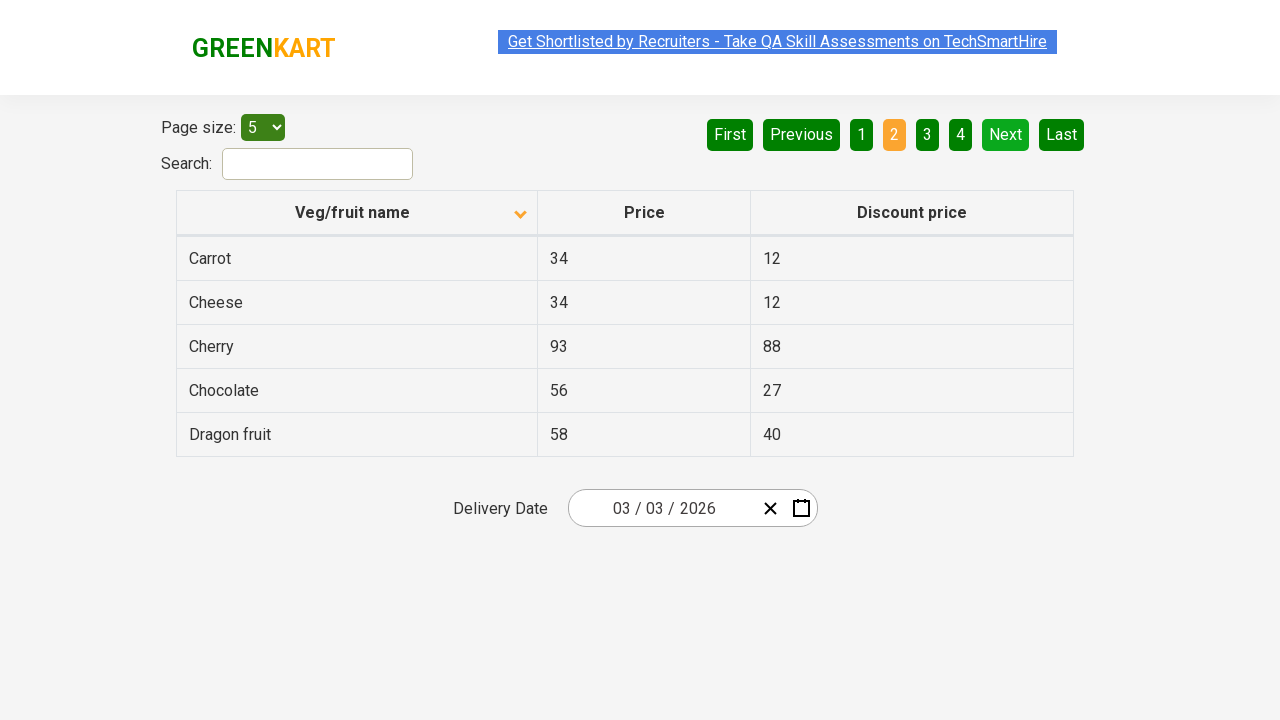

Waited for next page to load
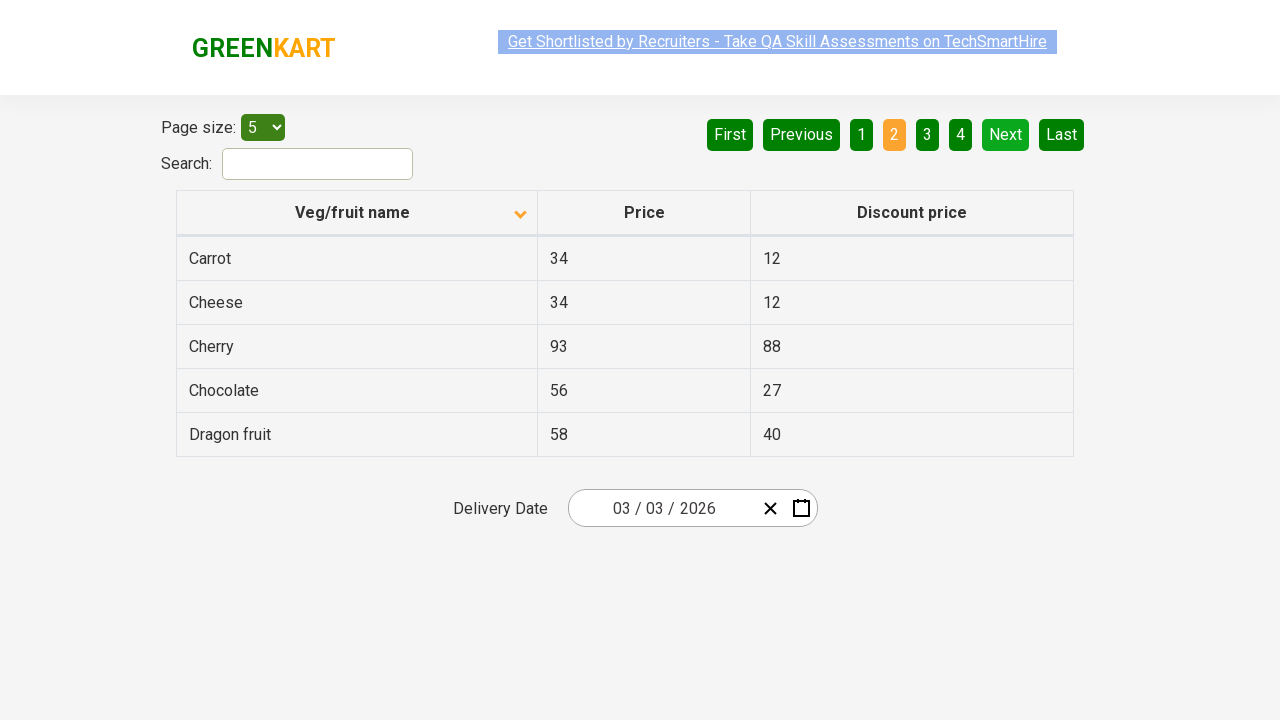

Retrieved items from current page
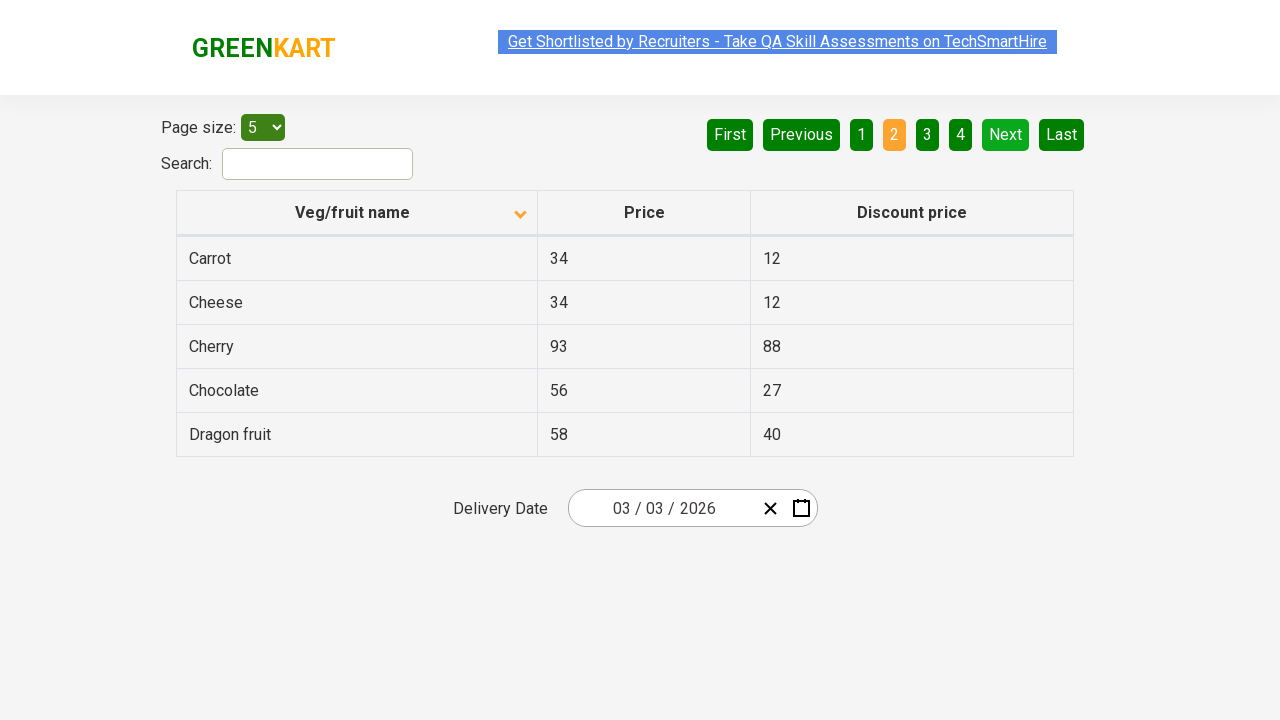

Clicked Next button to navigate to next page at (1006, 134) on [aria-label='Next']
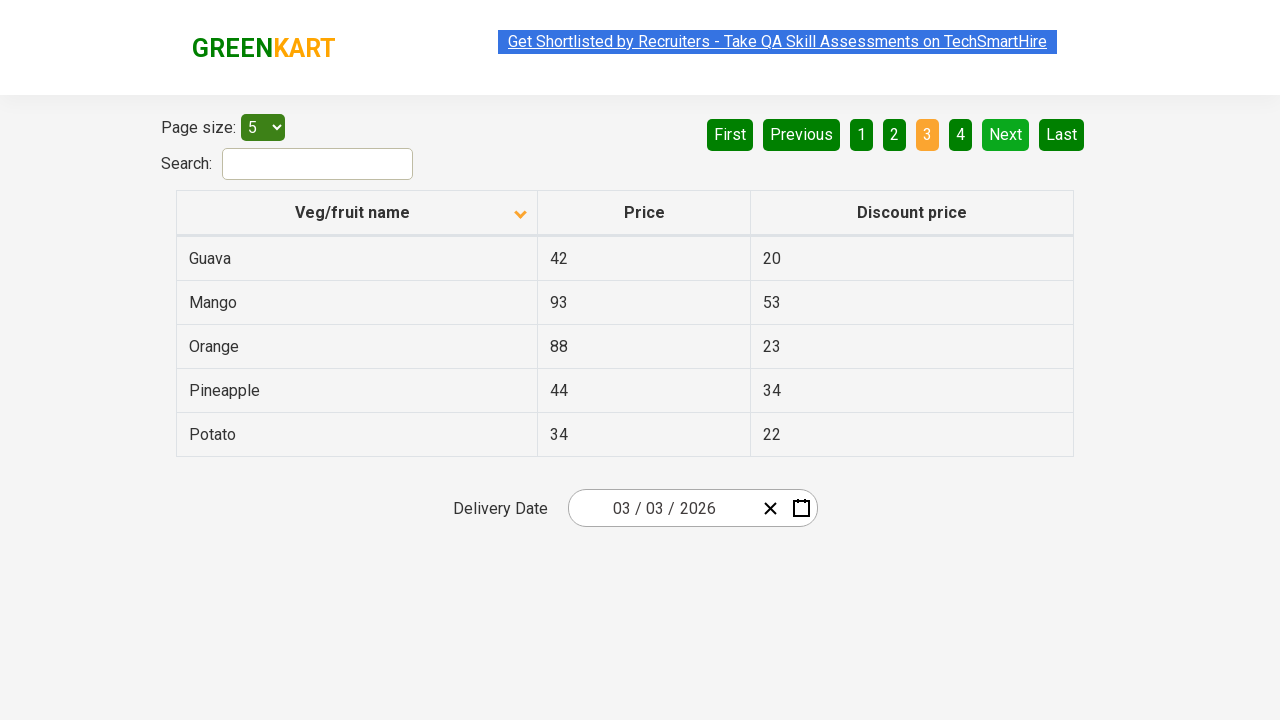

Waited for next page to load
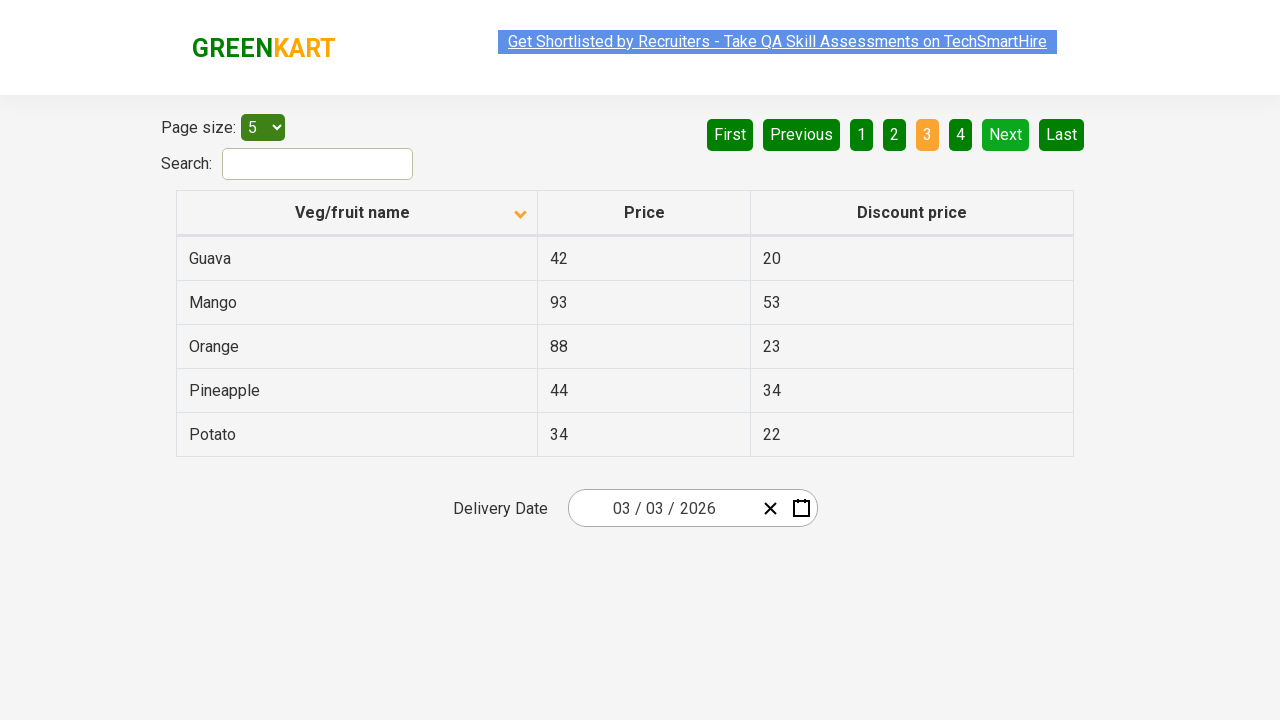

Retrieved items from current page
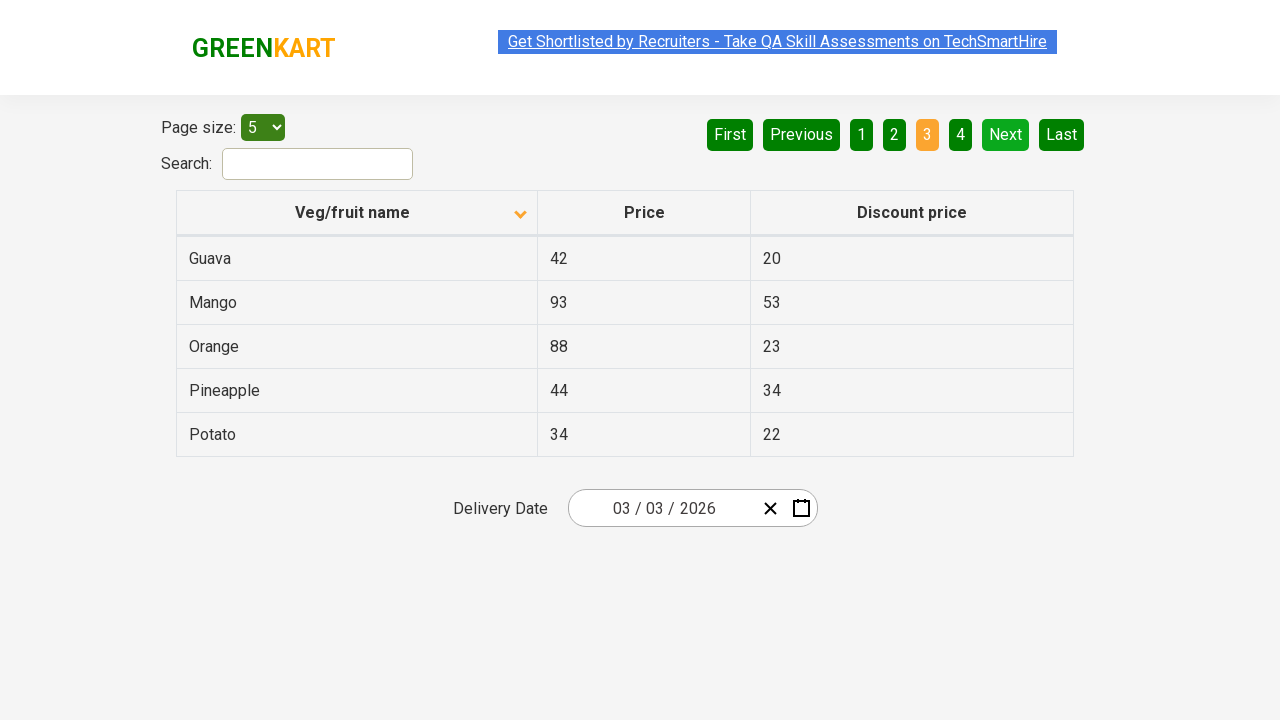

Clicked Next button to navigate to next page at (1006, 134) on [aria-label='Next']
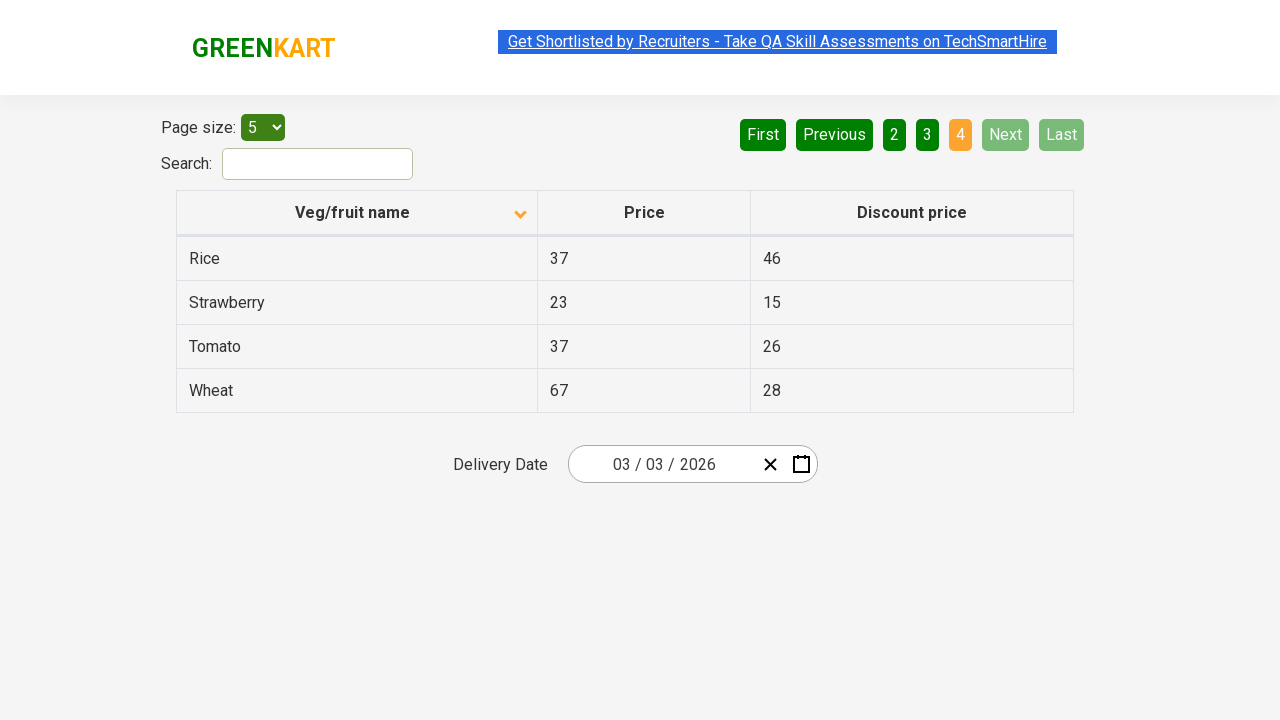

Waited for next page to load
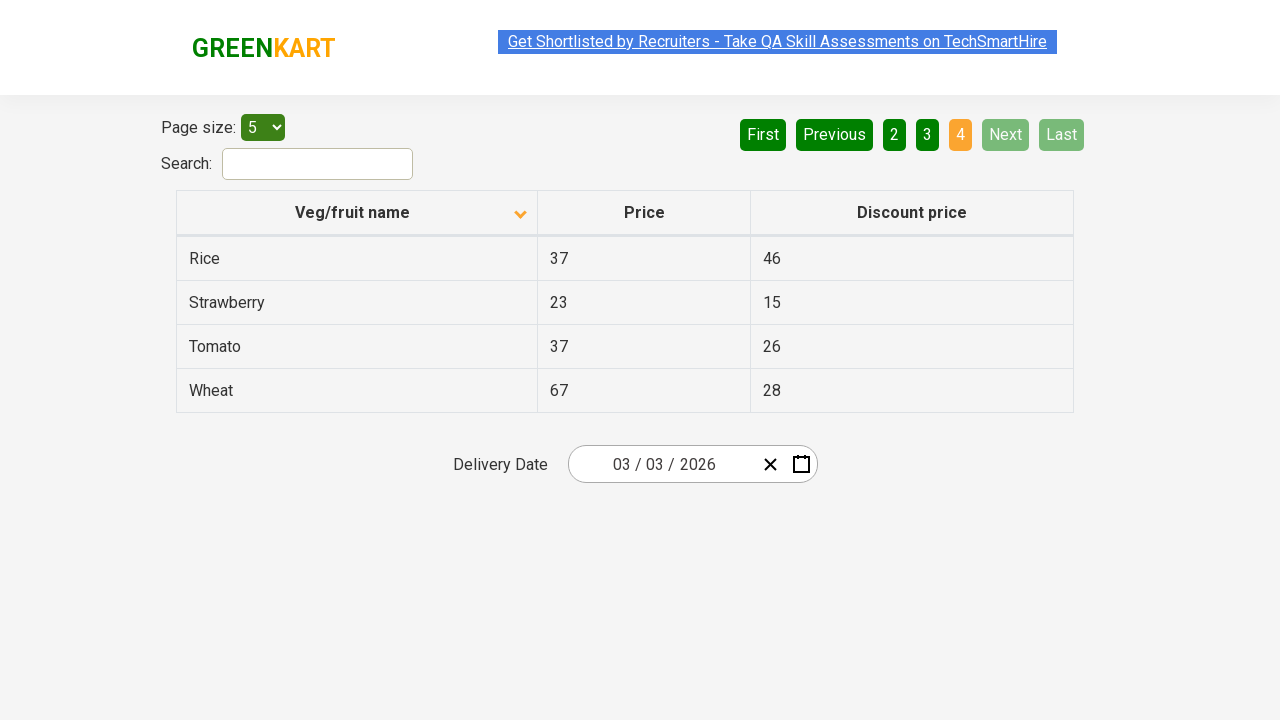

Retrieved items from current page
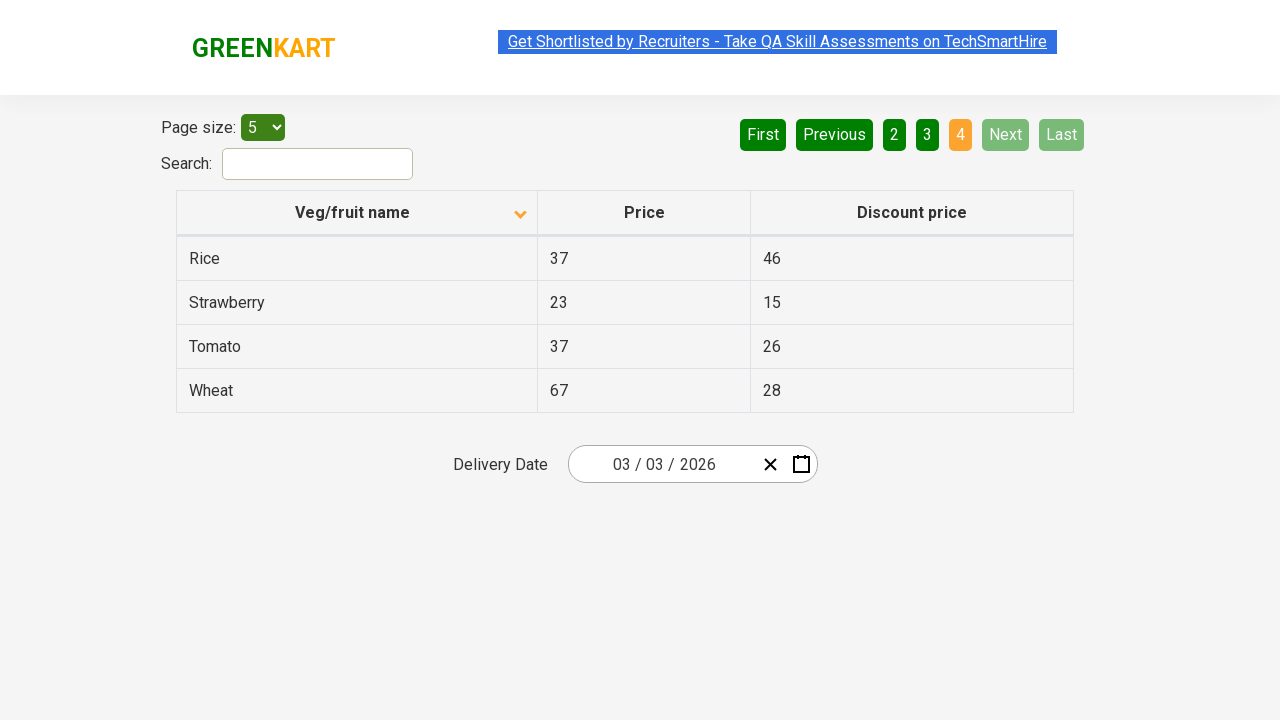

Found items containing 'Rice': ['Rice']
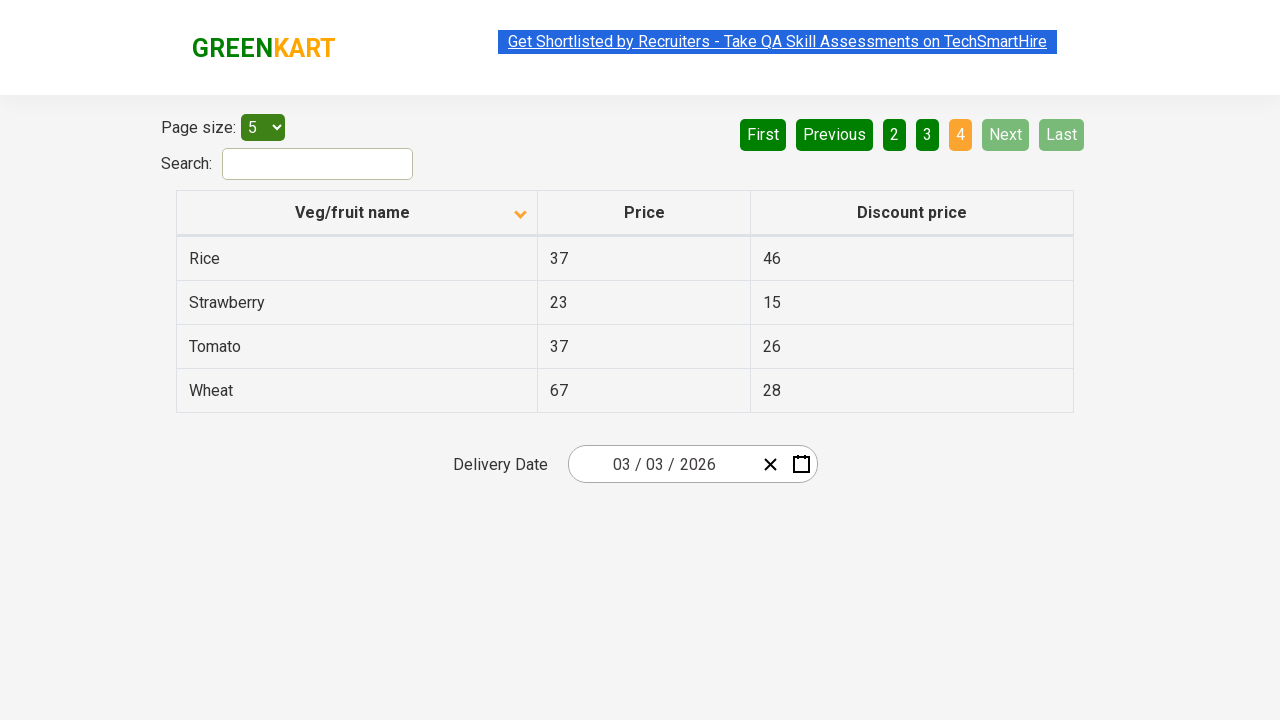

Verified that items containing 'Rice' were found
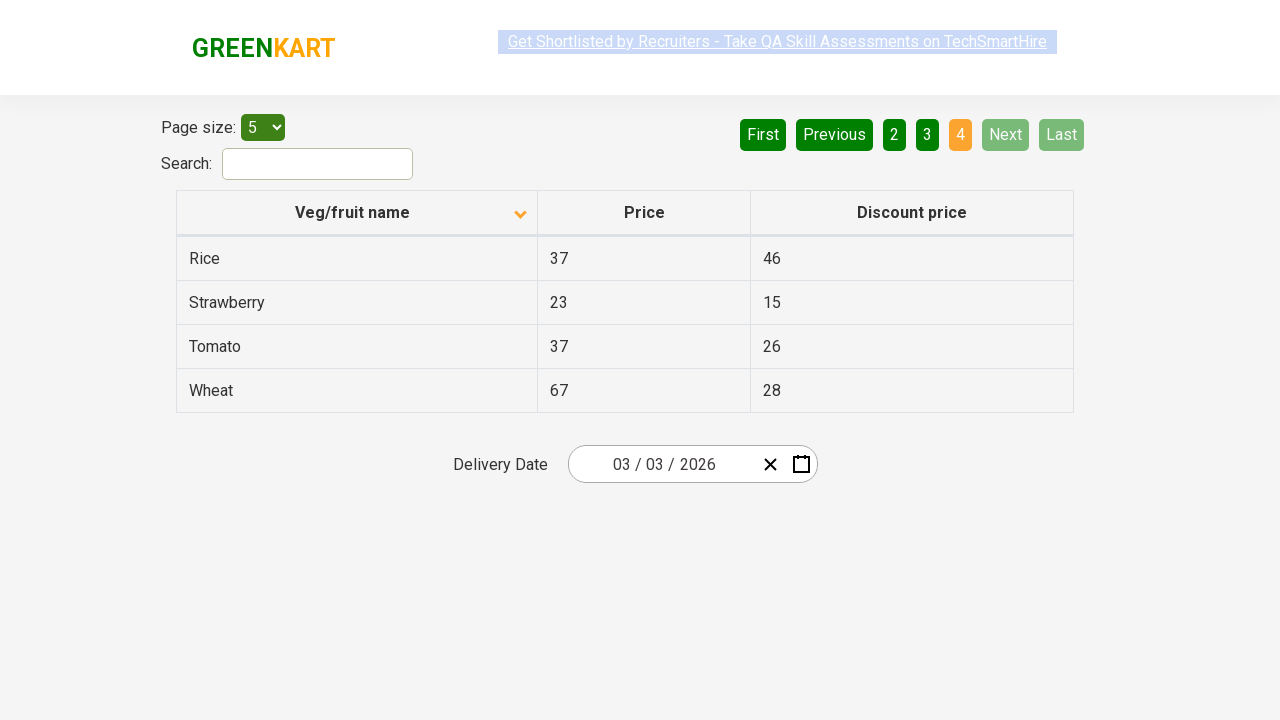

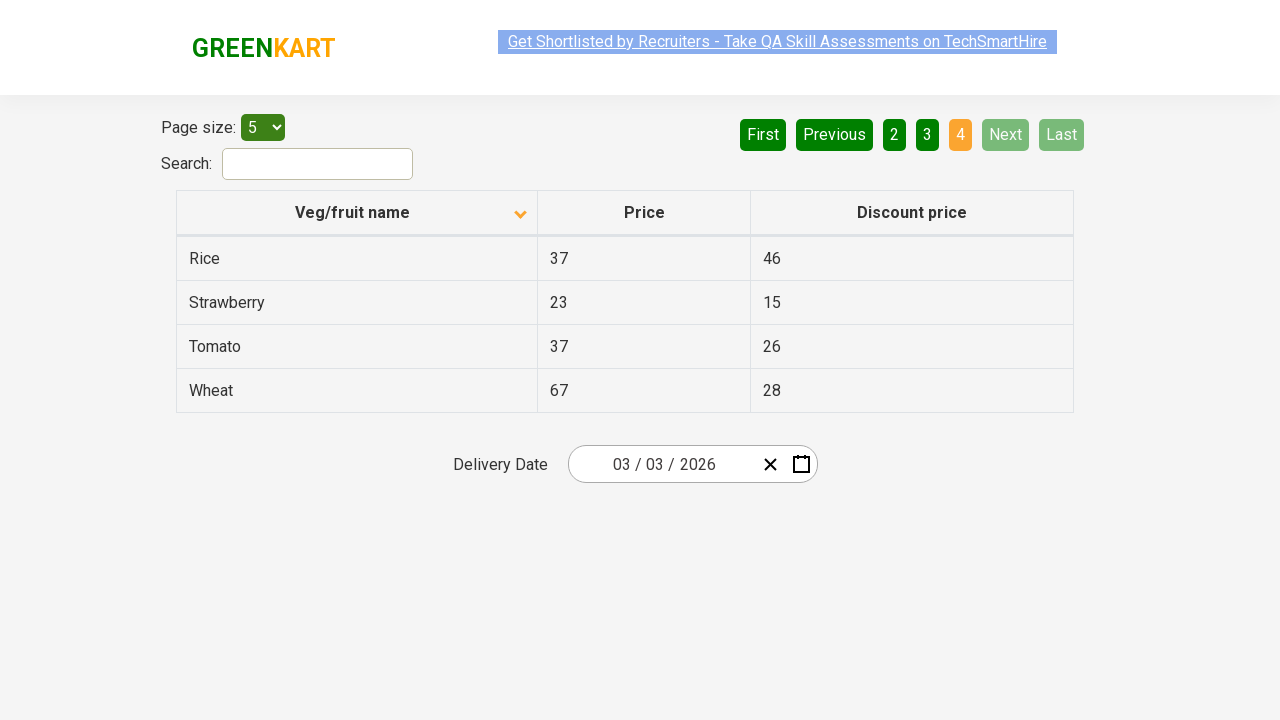